Navigates to the Guru99 demo page, maximizes the browser window, and verifies the page title matches the expected value "Demo Guru99 Page".

Starting URL: http://demo.guru99.com/test/guru99home/

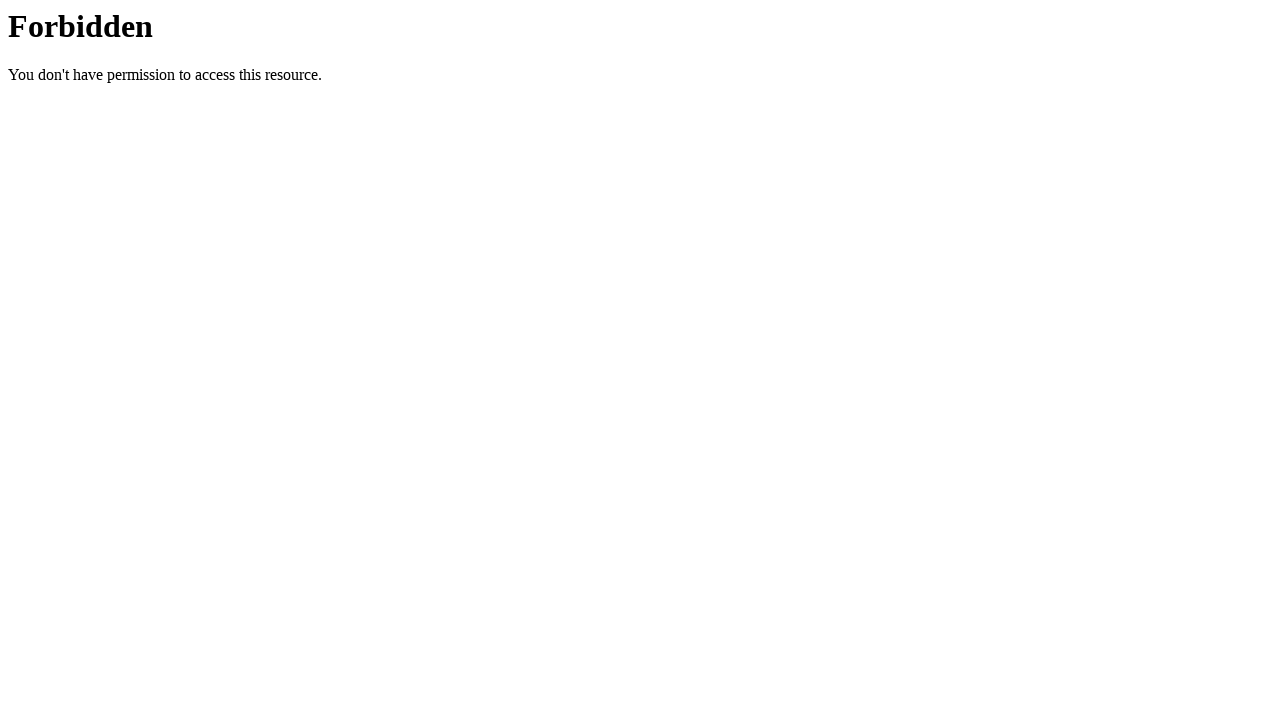

Set browser viewport to 1920x1080
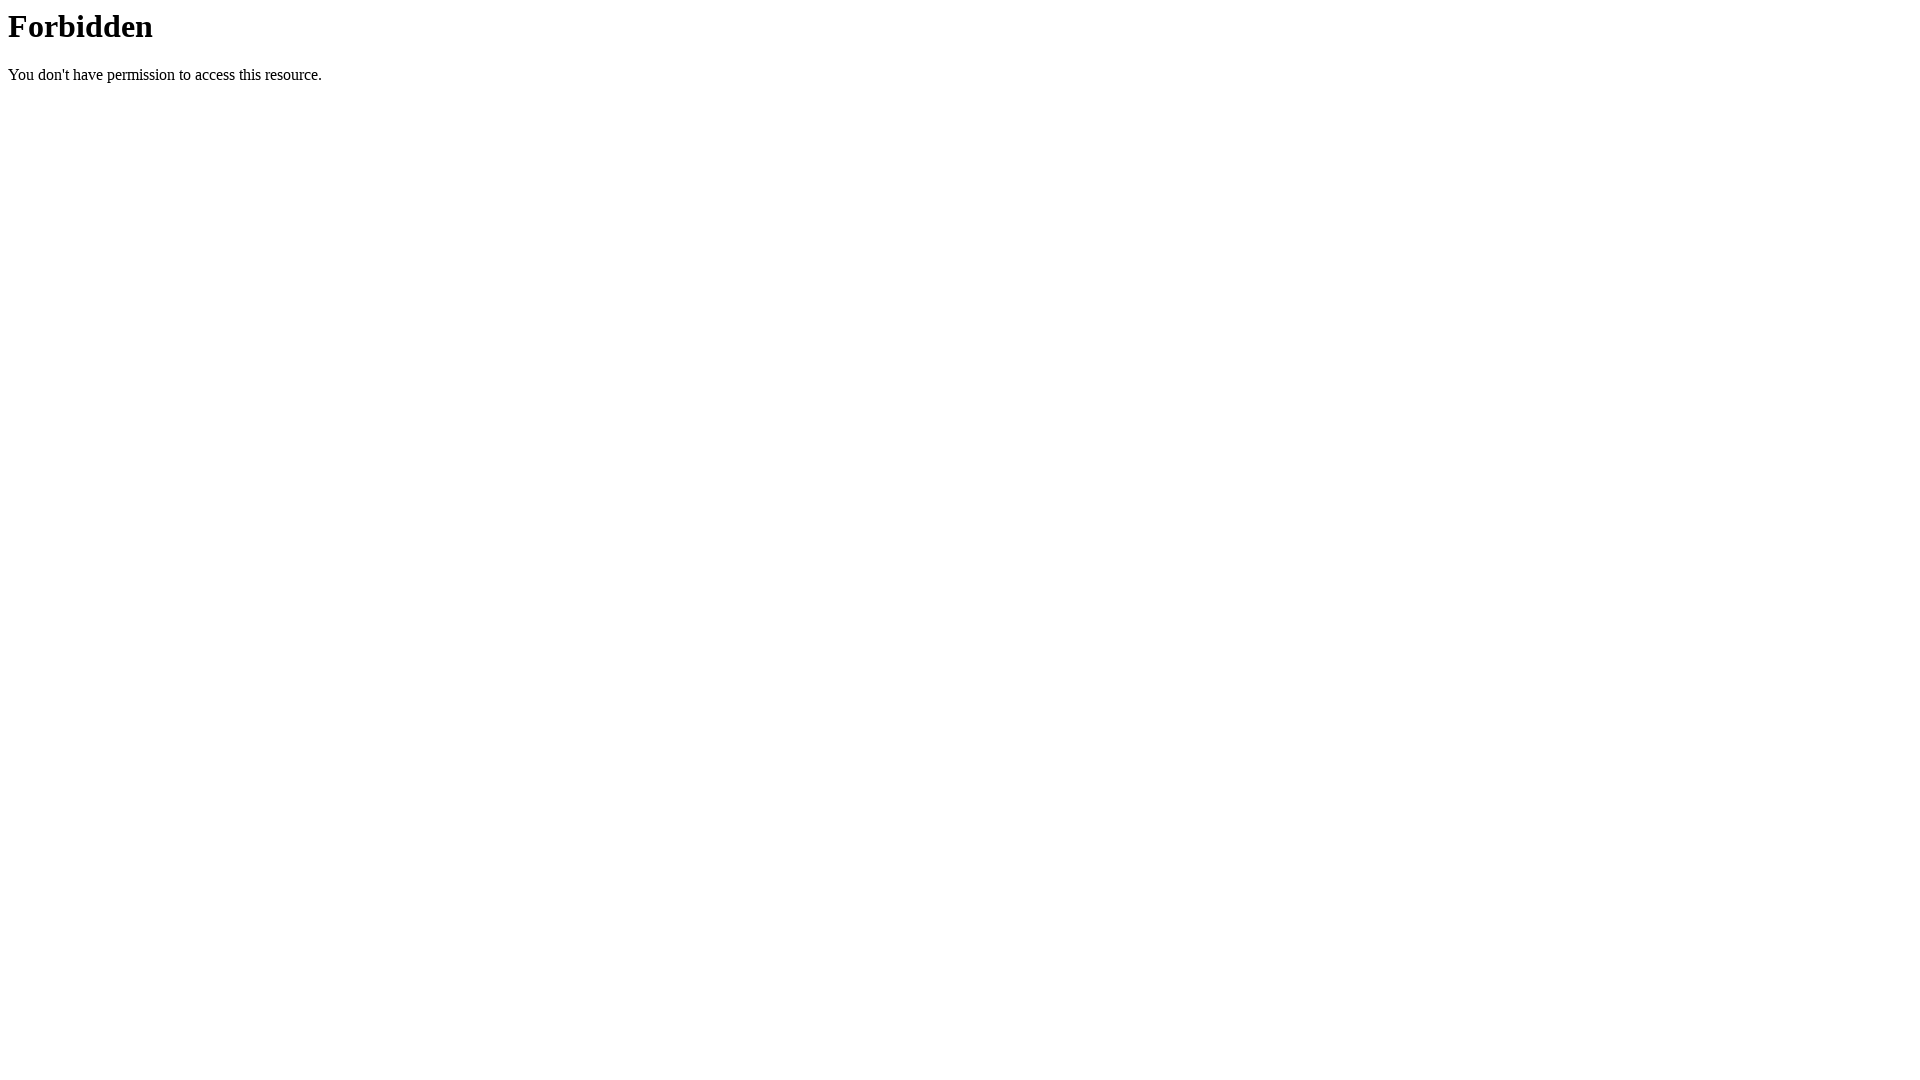

Retrieved page title
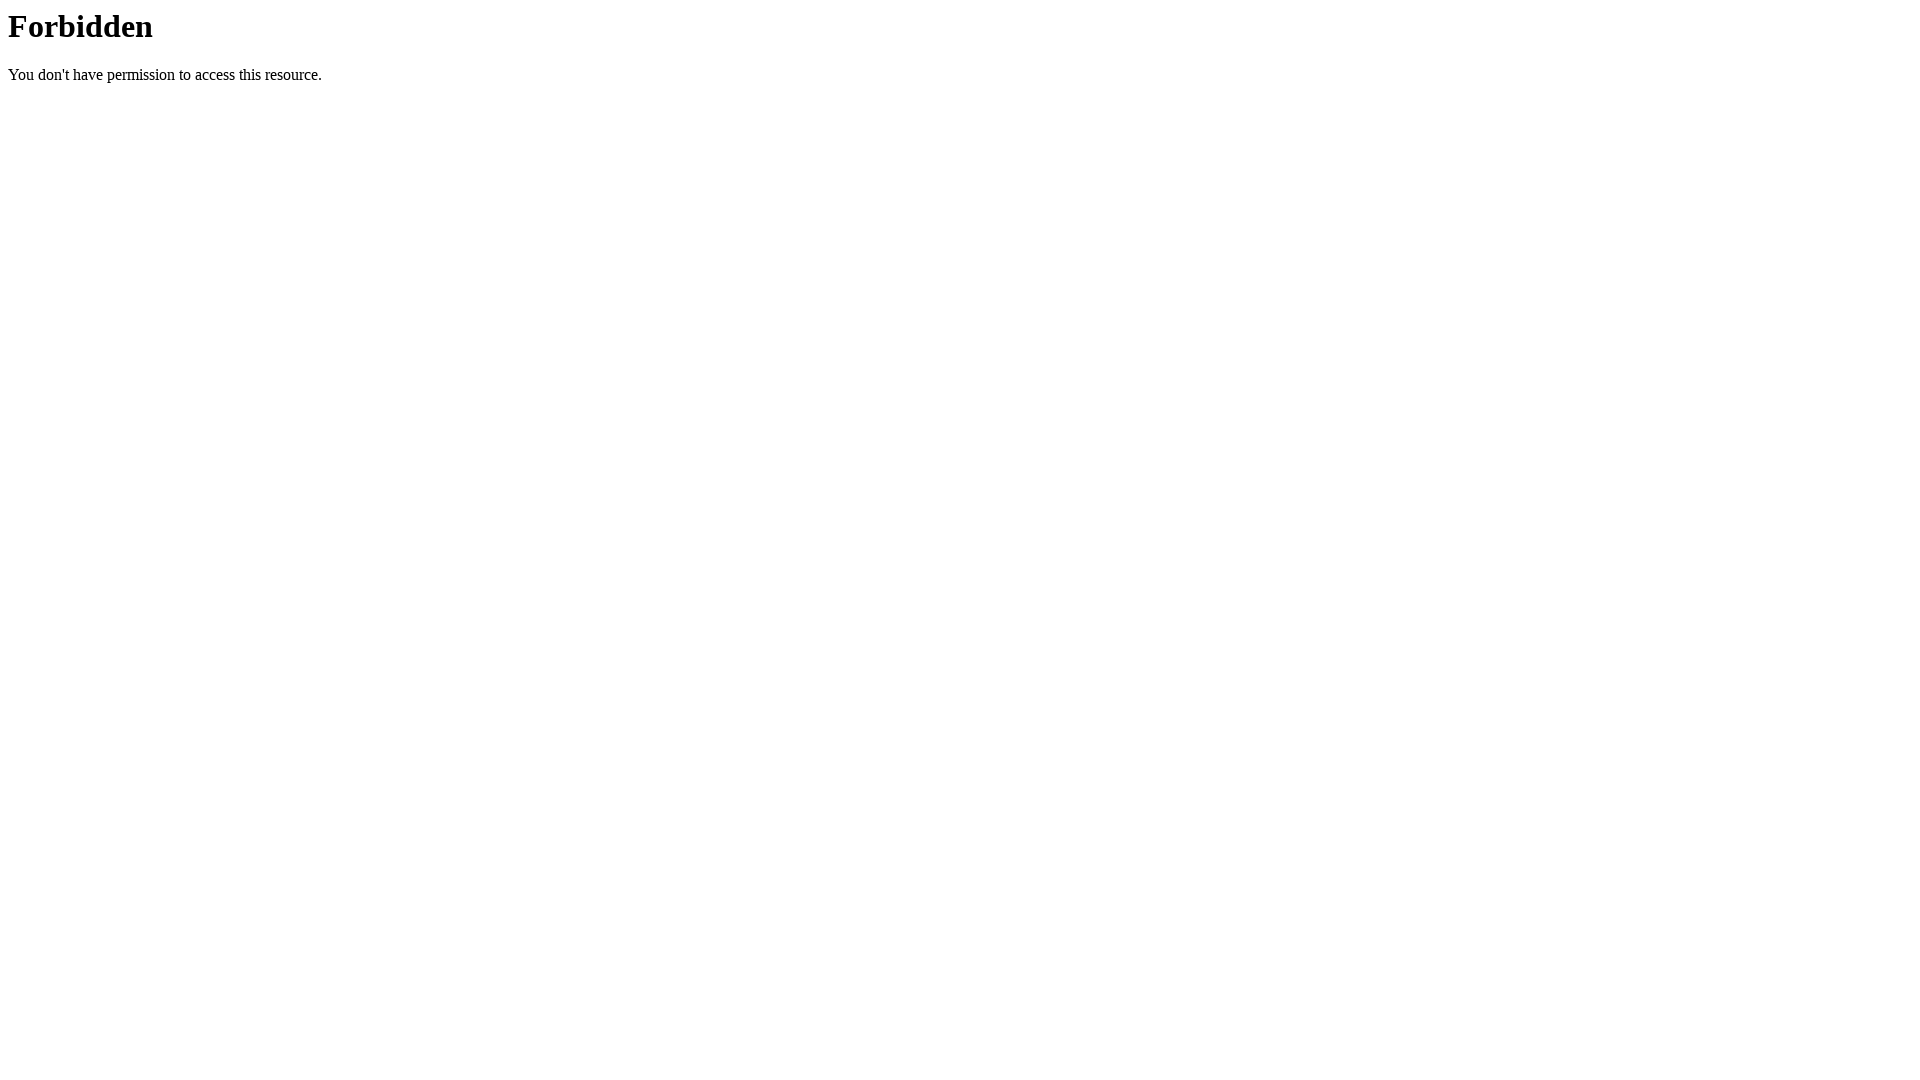

Page title verification failed - expected 'Demo Guru99 Page' but got '403 Forbidden'
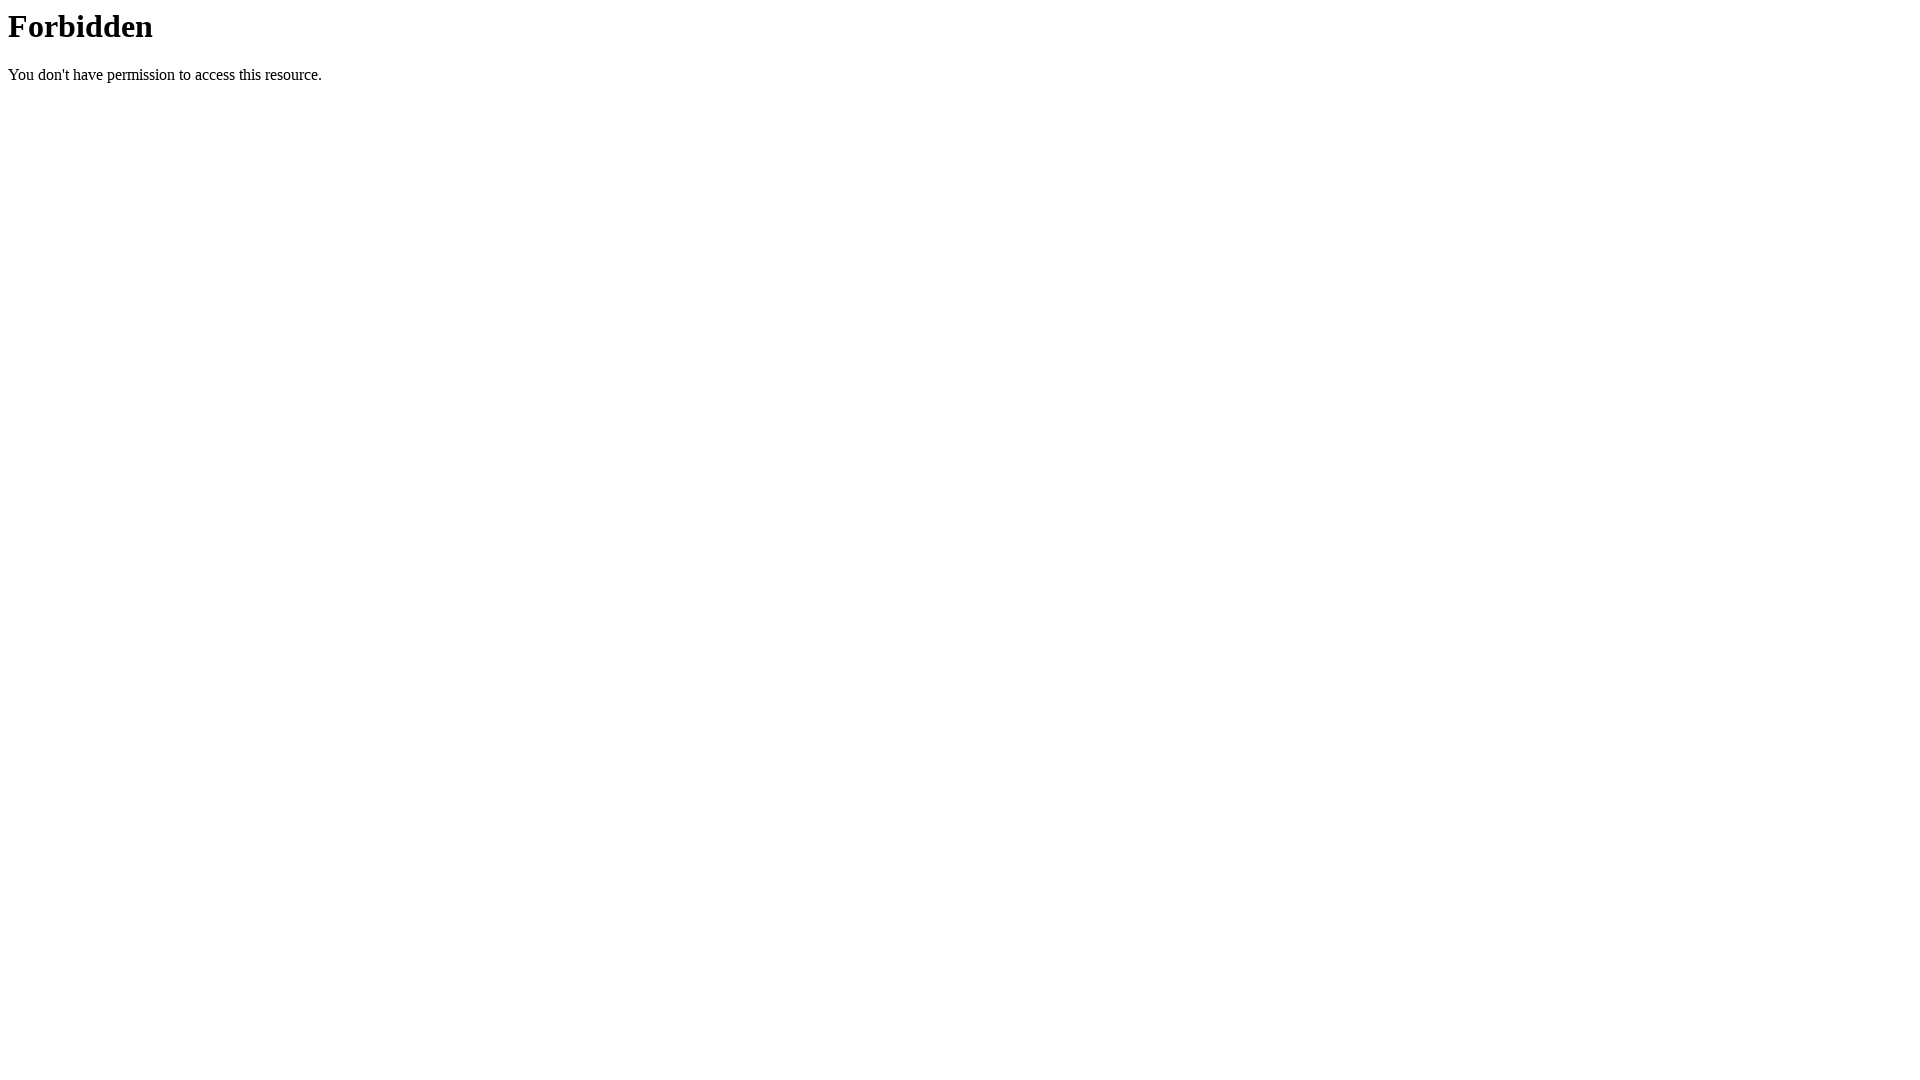

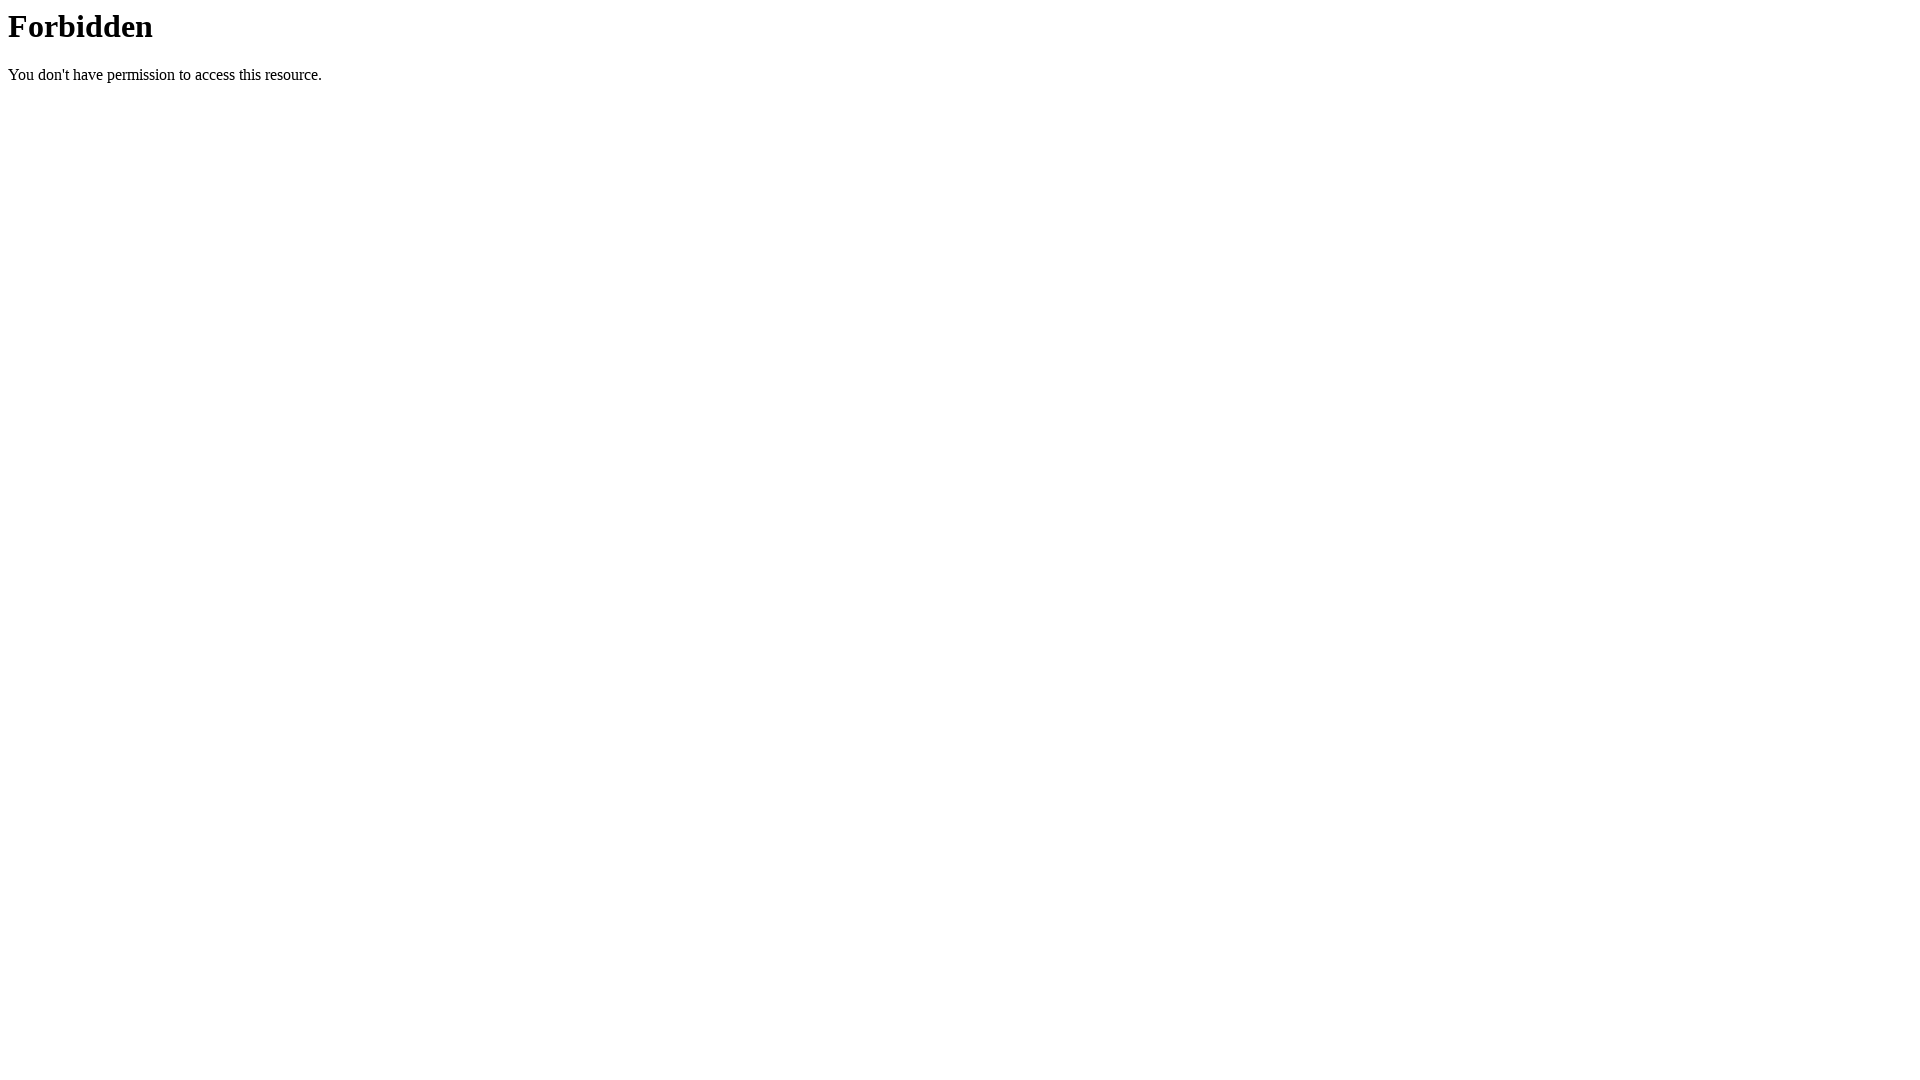